Waits for price to reach $100, clicks book button, calculates a mathematical value based on displayed input, fills answer field and submits the solution

Starting URL: http://suninjuly.github.io/explicit_wait2.html

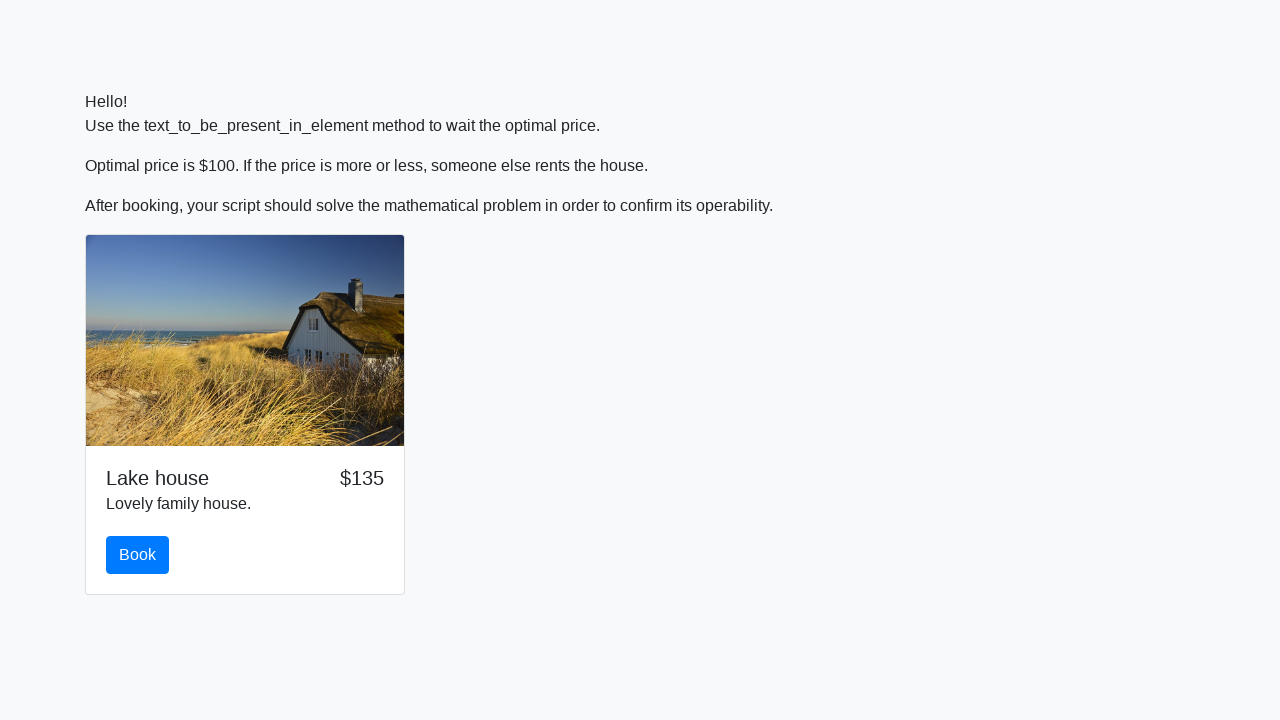

Waited for price to reach $100
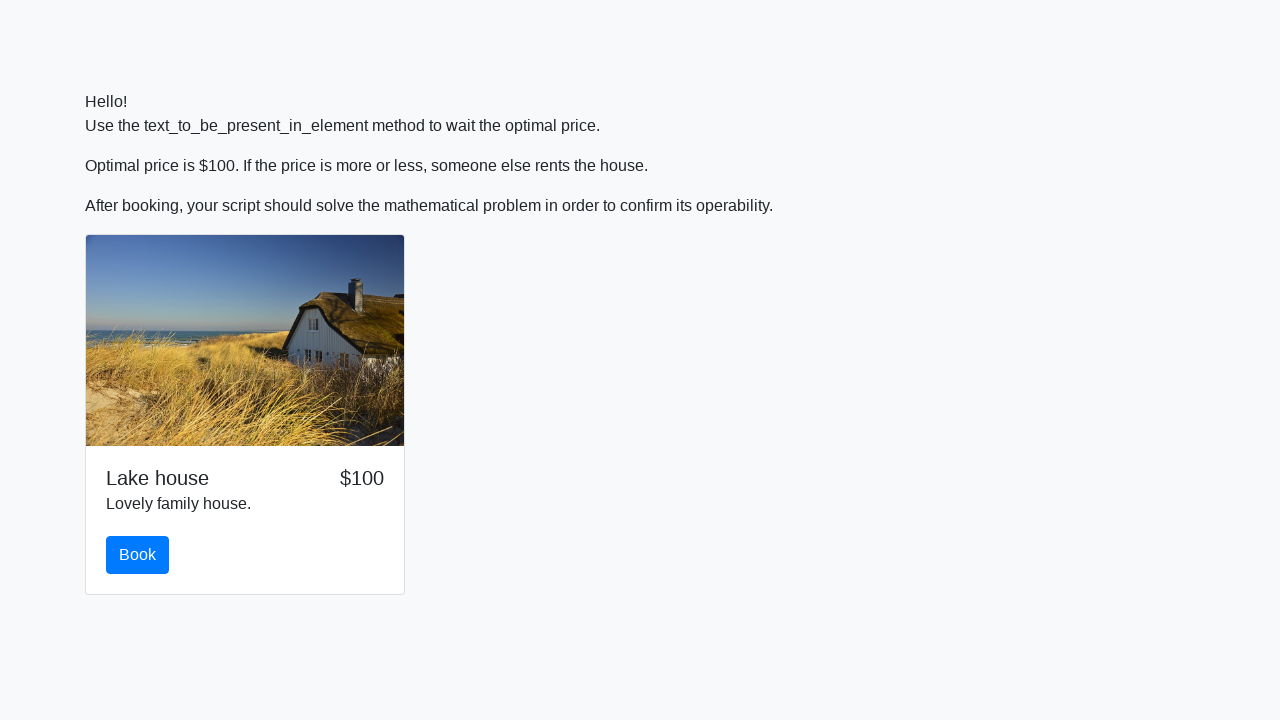

Clicked book button at (138, 555) on #book
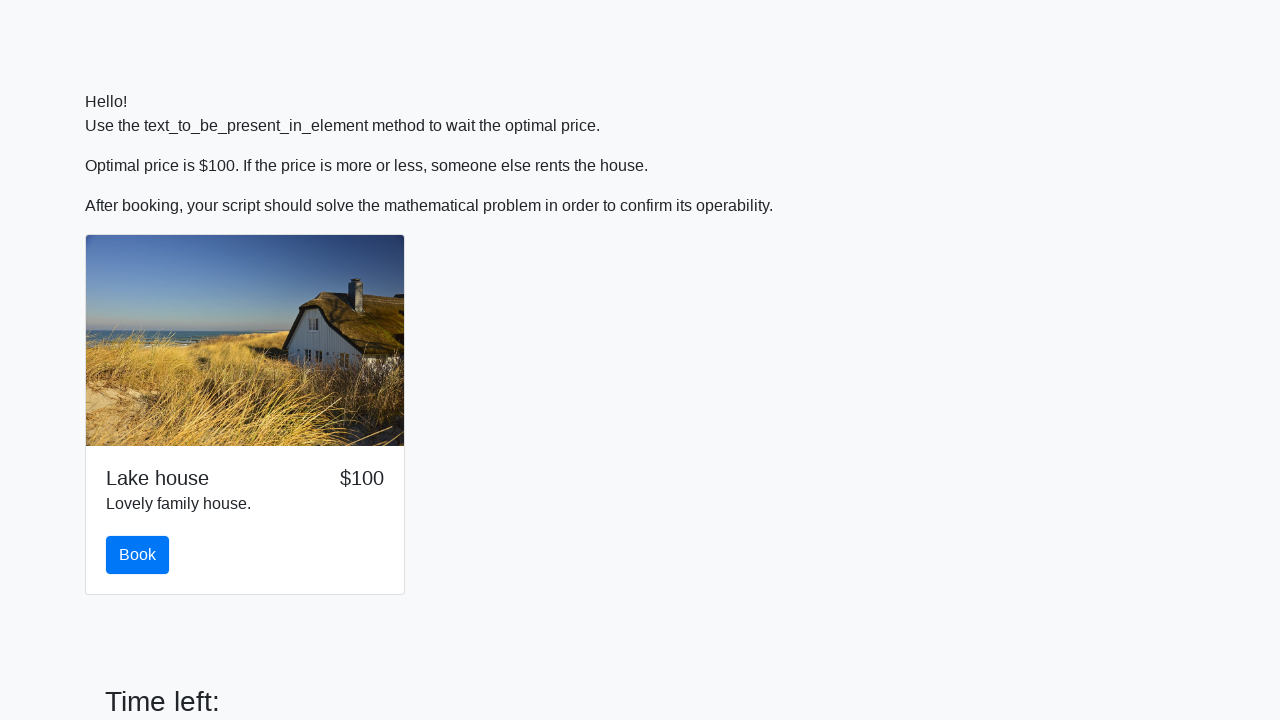

Retrieved input value: 47
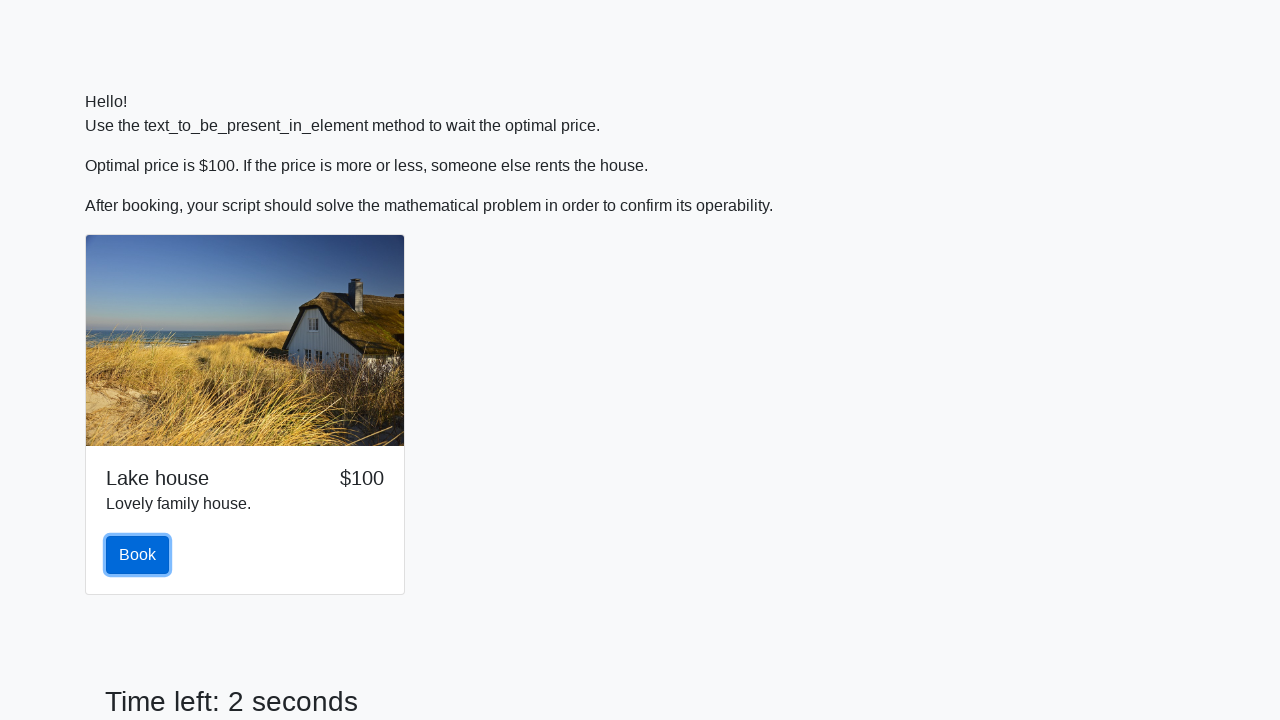

Calculated mathematical result: 0.39398443866540417
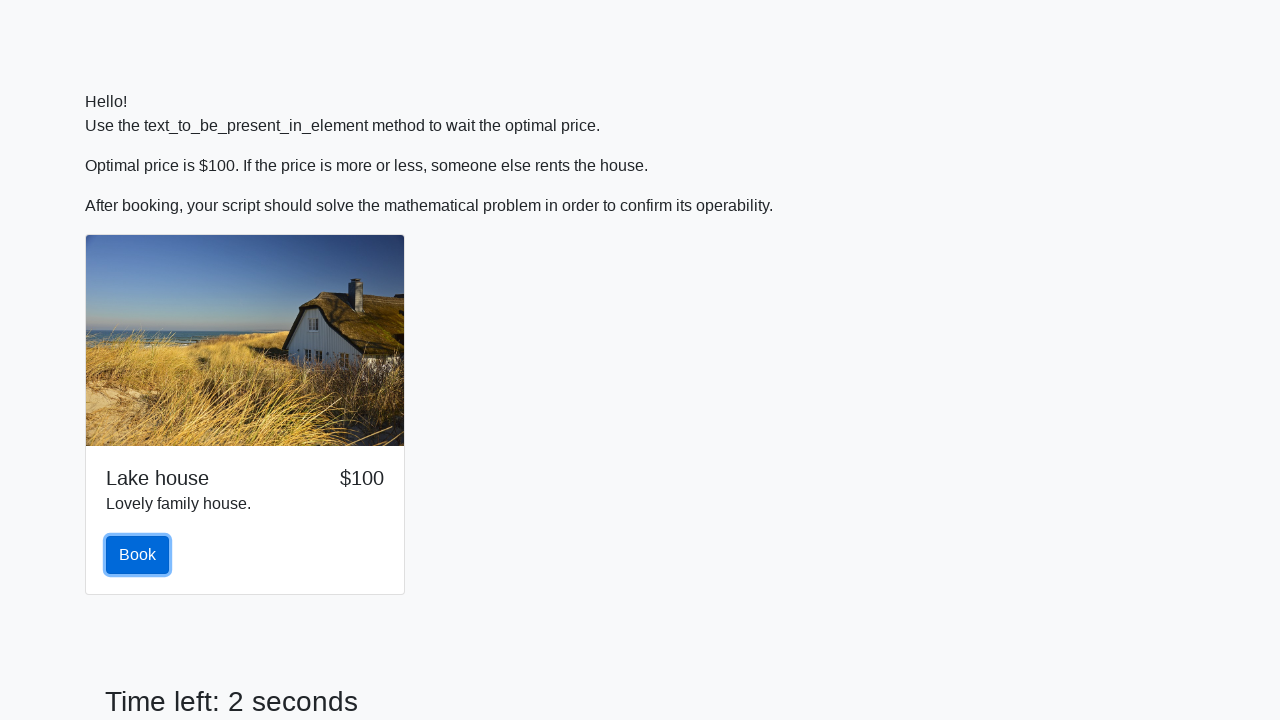

Filled answer field with calculated value: 0.39398443866540417 on #answer
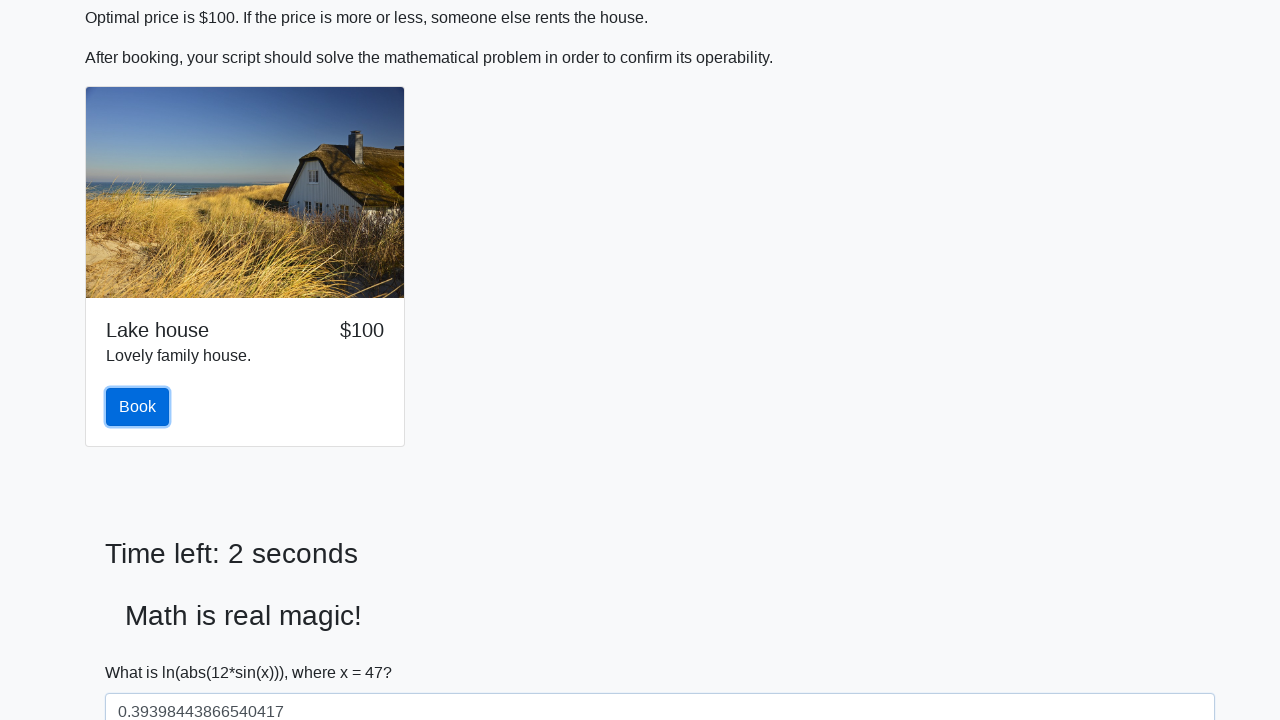

Clicked solve button to submit solution at (143, 651) on #solve
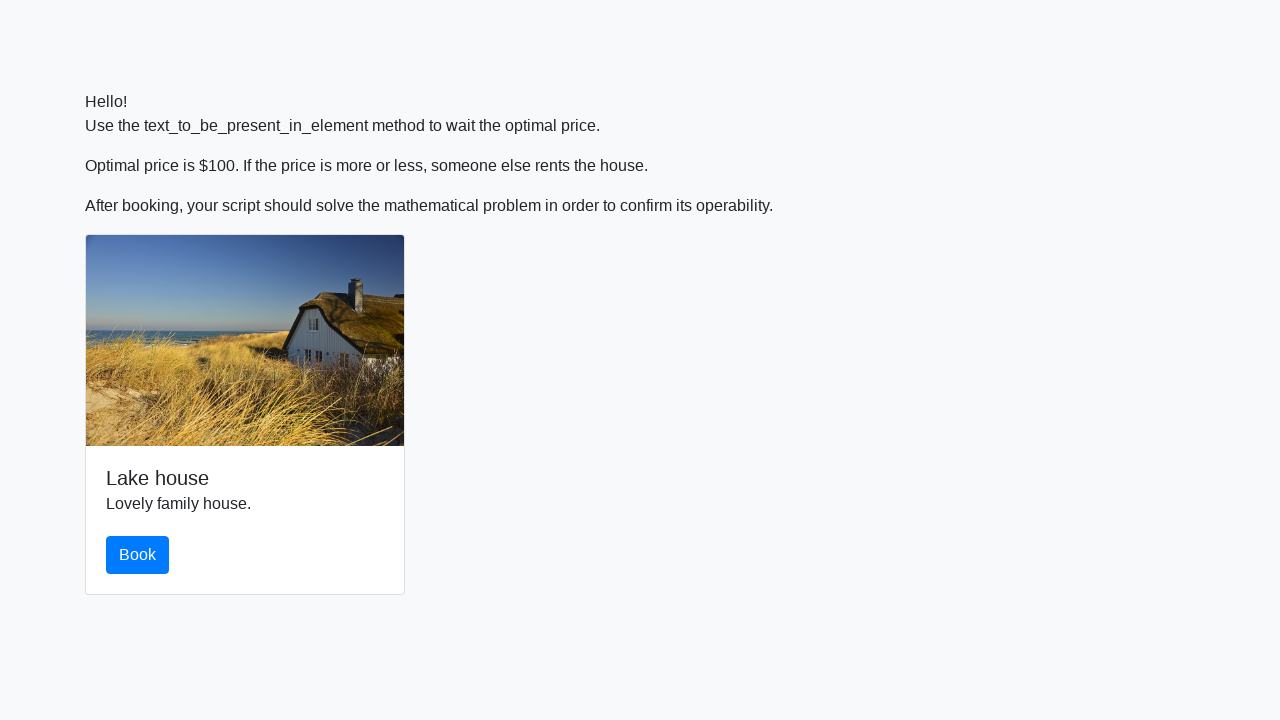

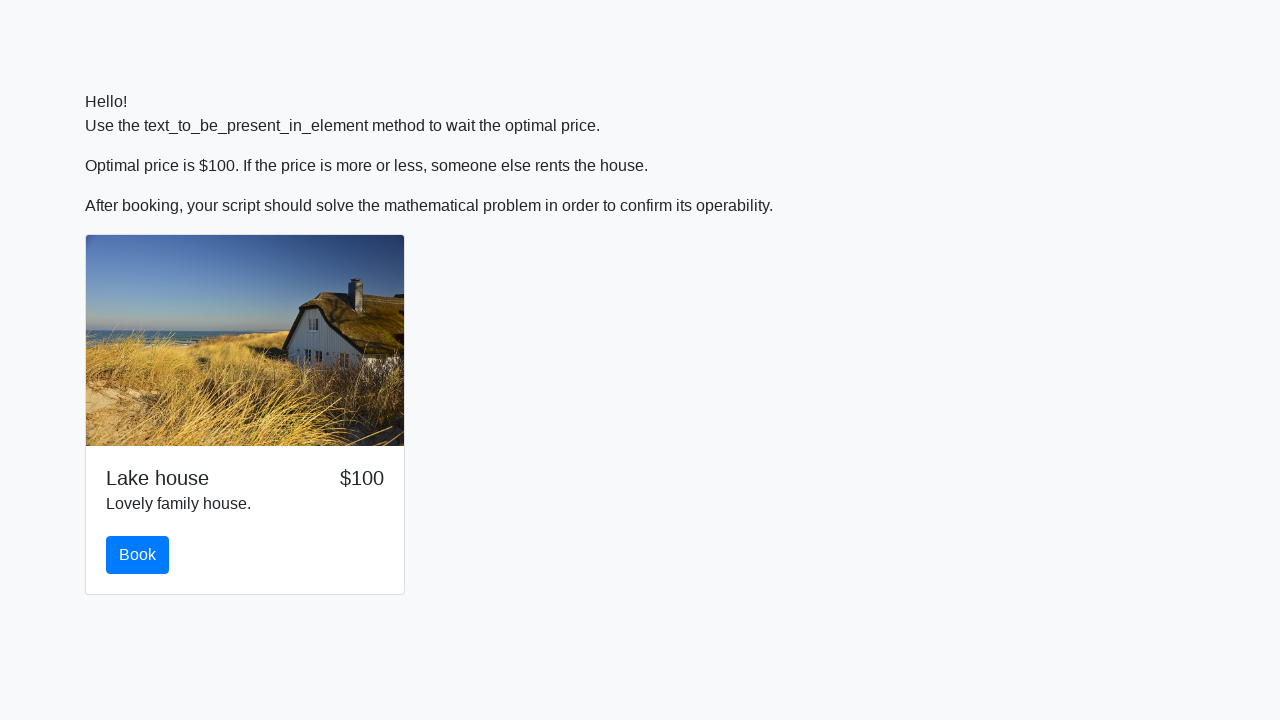